Navigates to the LATAM Airlines homepage and verifies the page loads successfully

Starting URL: https://www.latamairlines.com

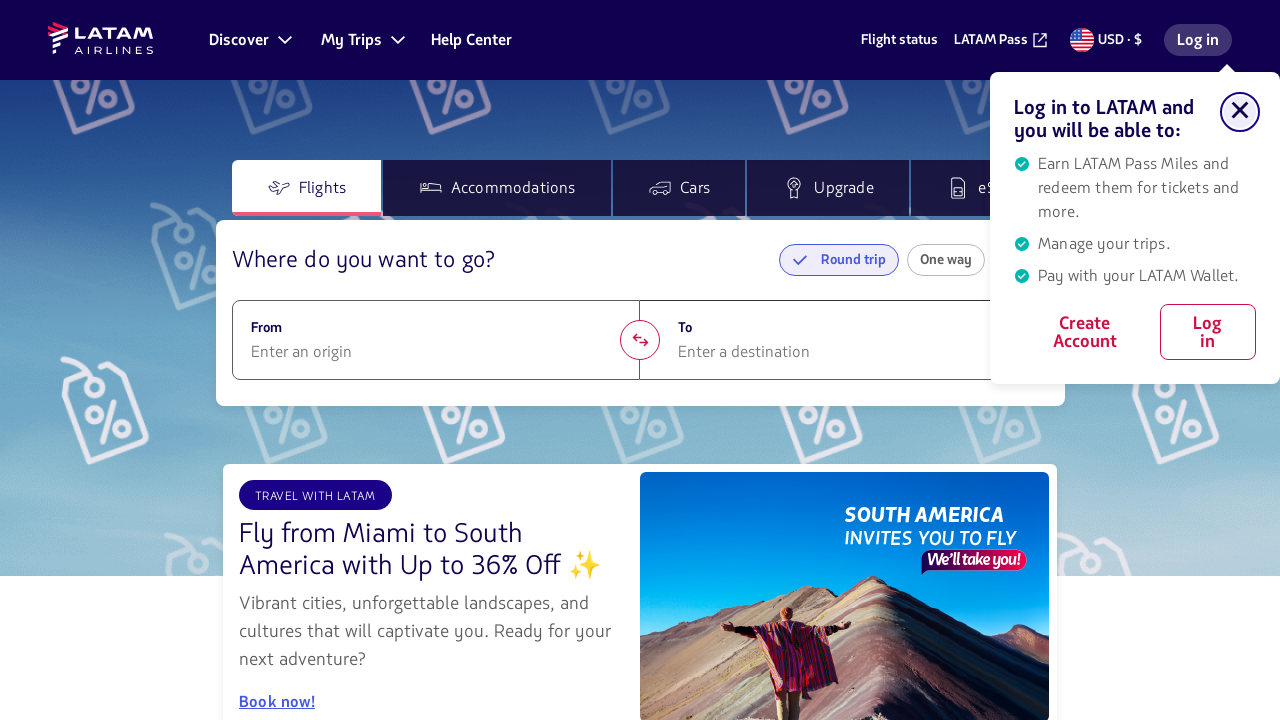

Navigated to LATAM Airlines homepage
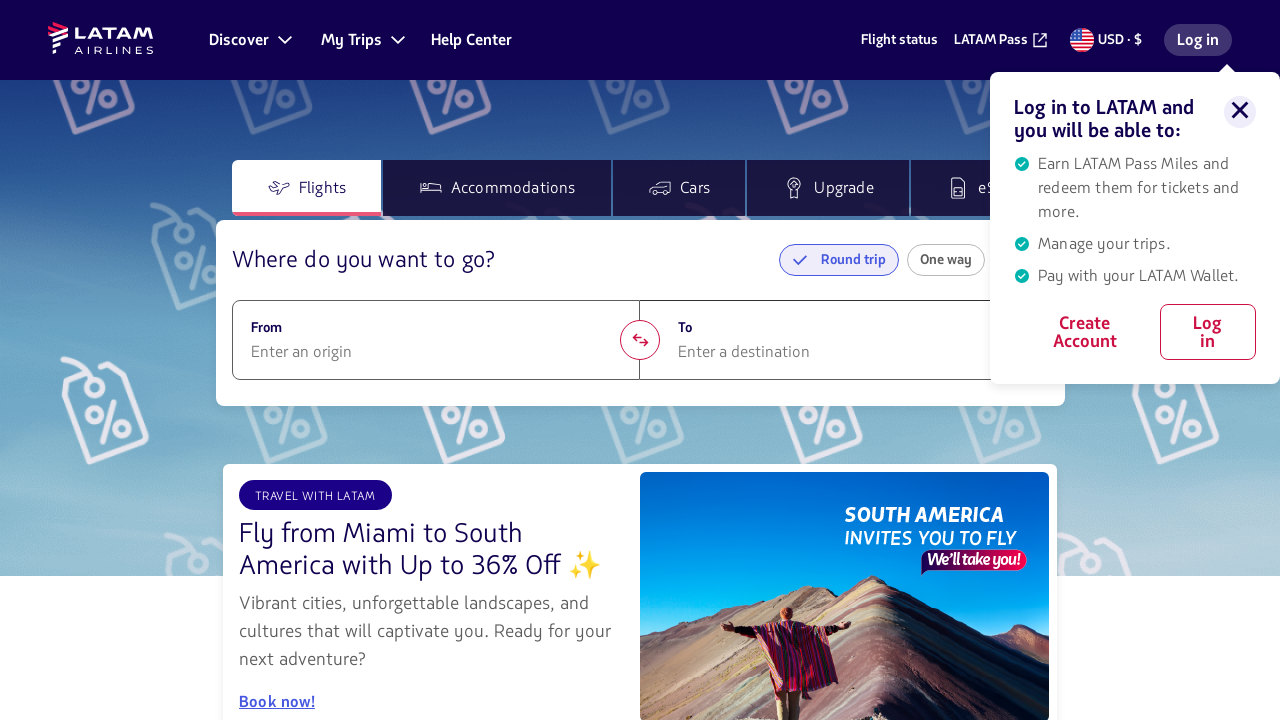

Page DOM content has loaded
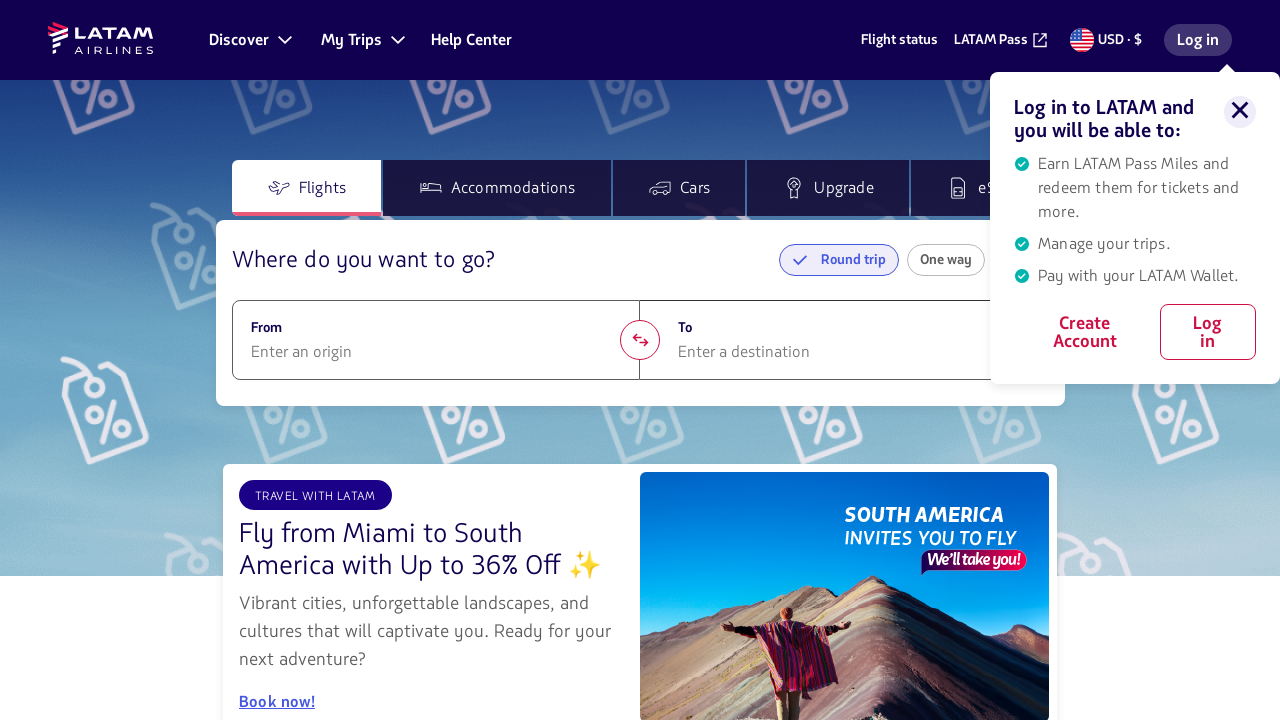

Main element is visible, homepage loaded successfully
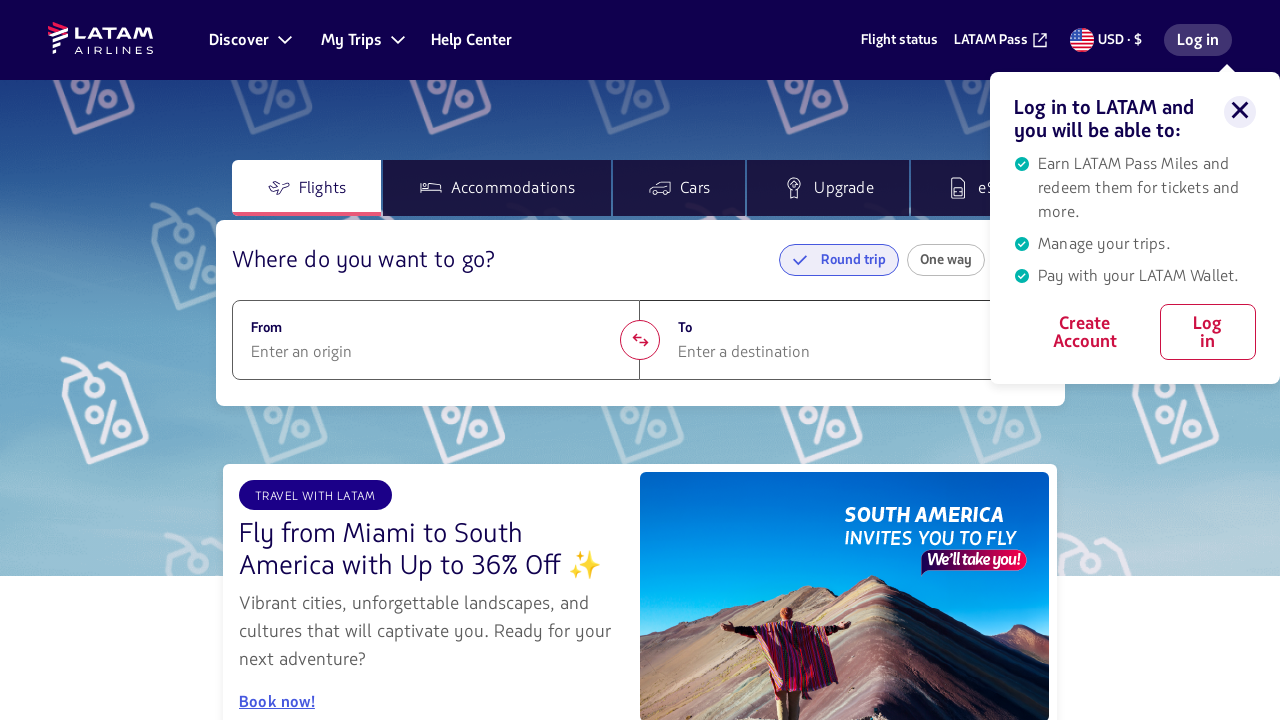

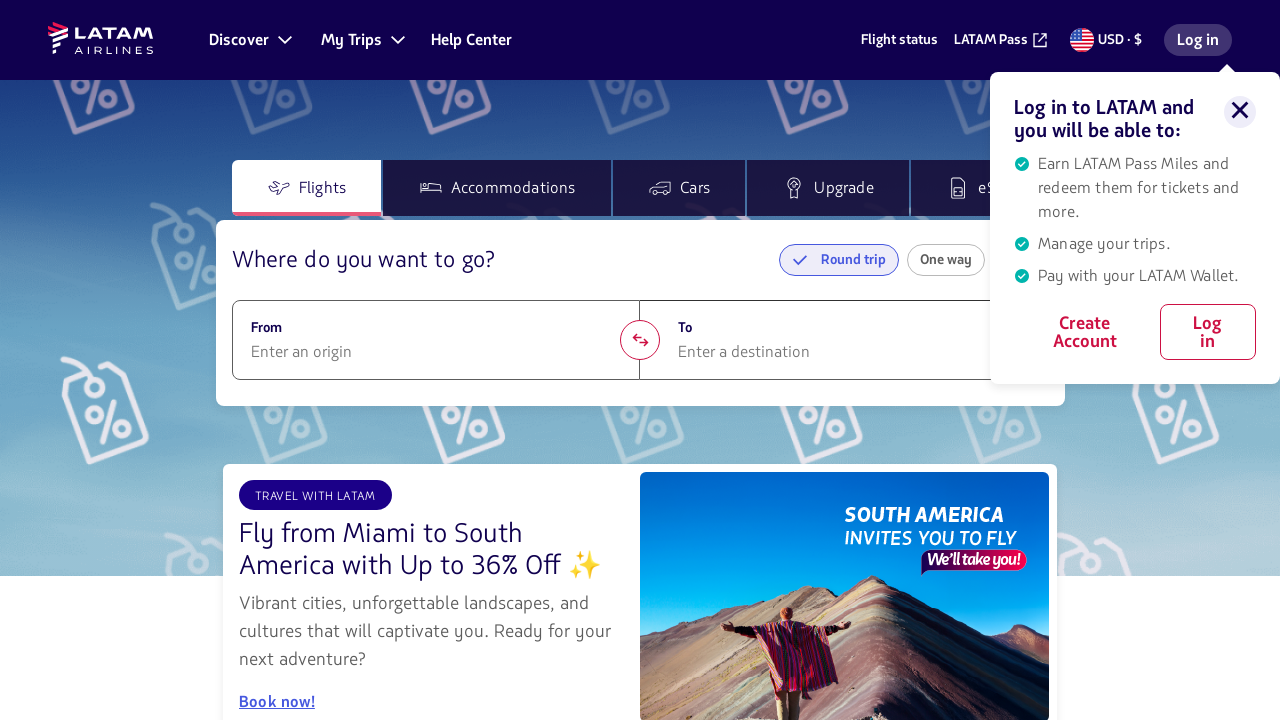